Opens the L'Etoile website and verifies that the browser console does not contain any SEVERE error messages

Starting URL: https://www.letu.ru/

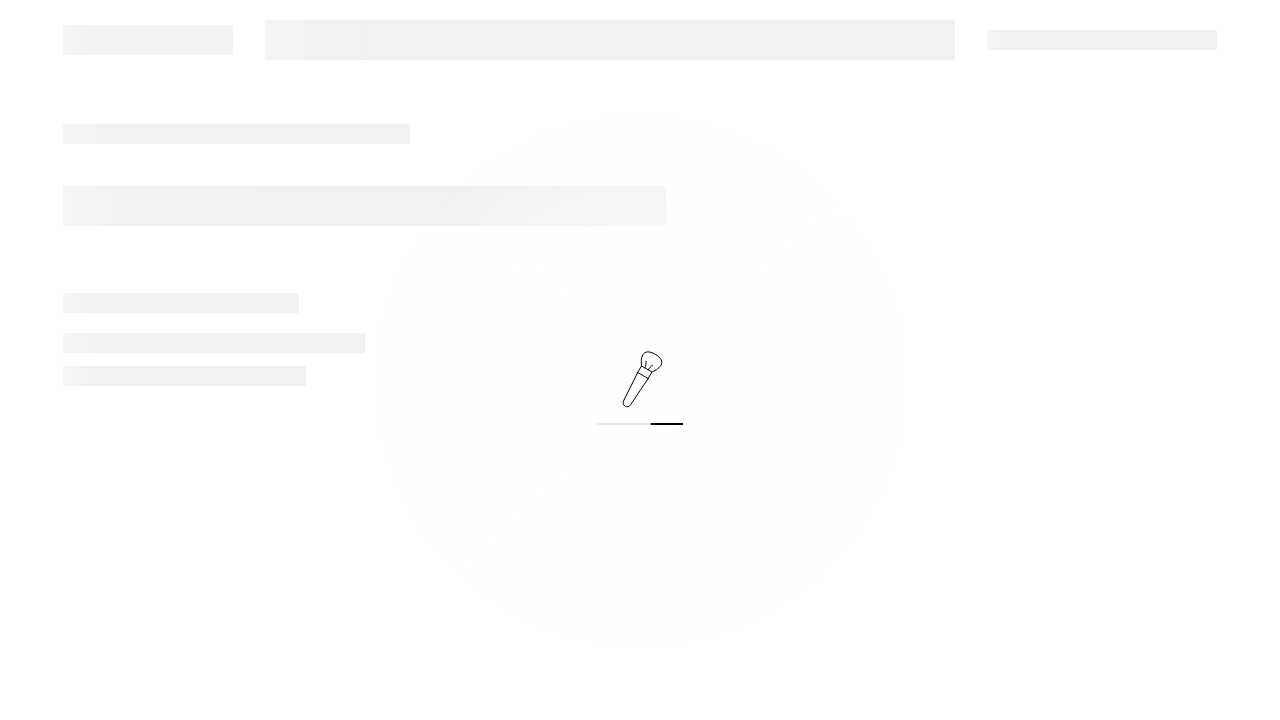

Set up console message handler to collect logs
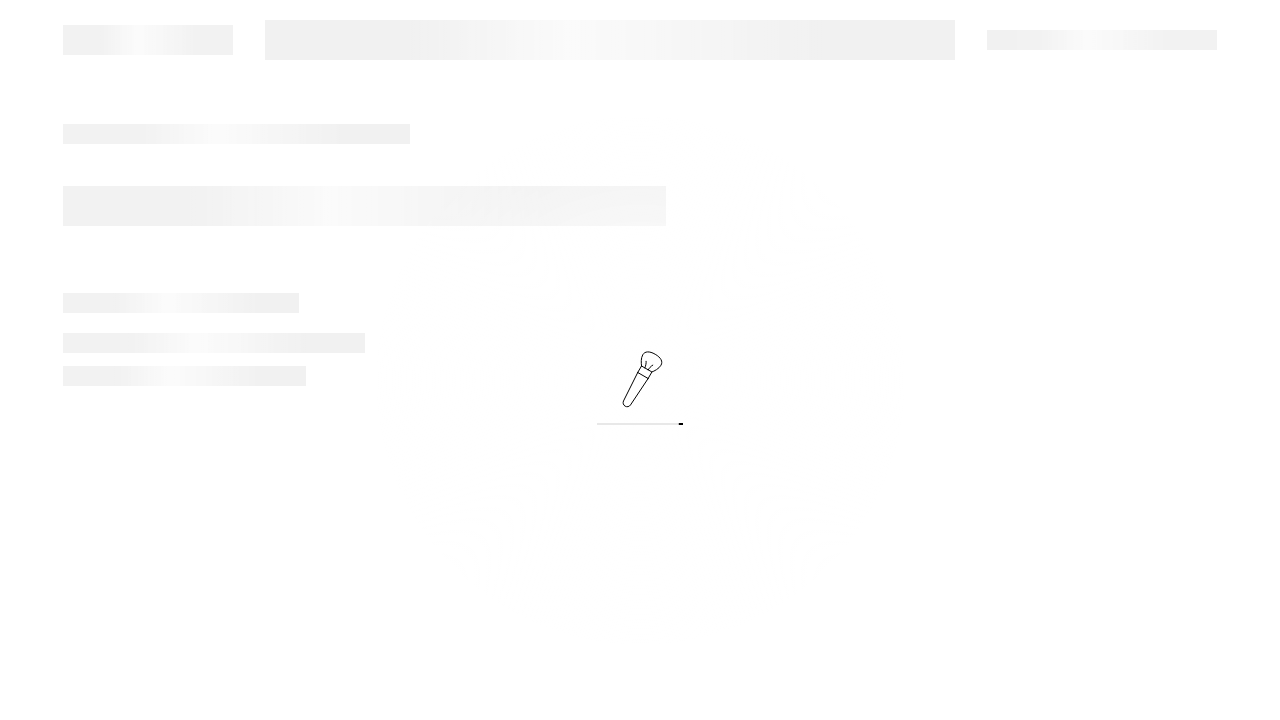

Waited for page to reach domcontentloaded state
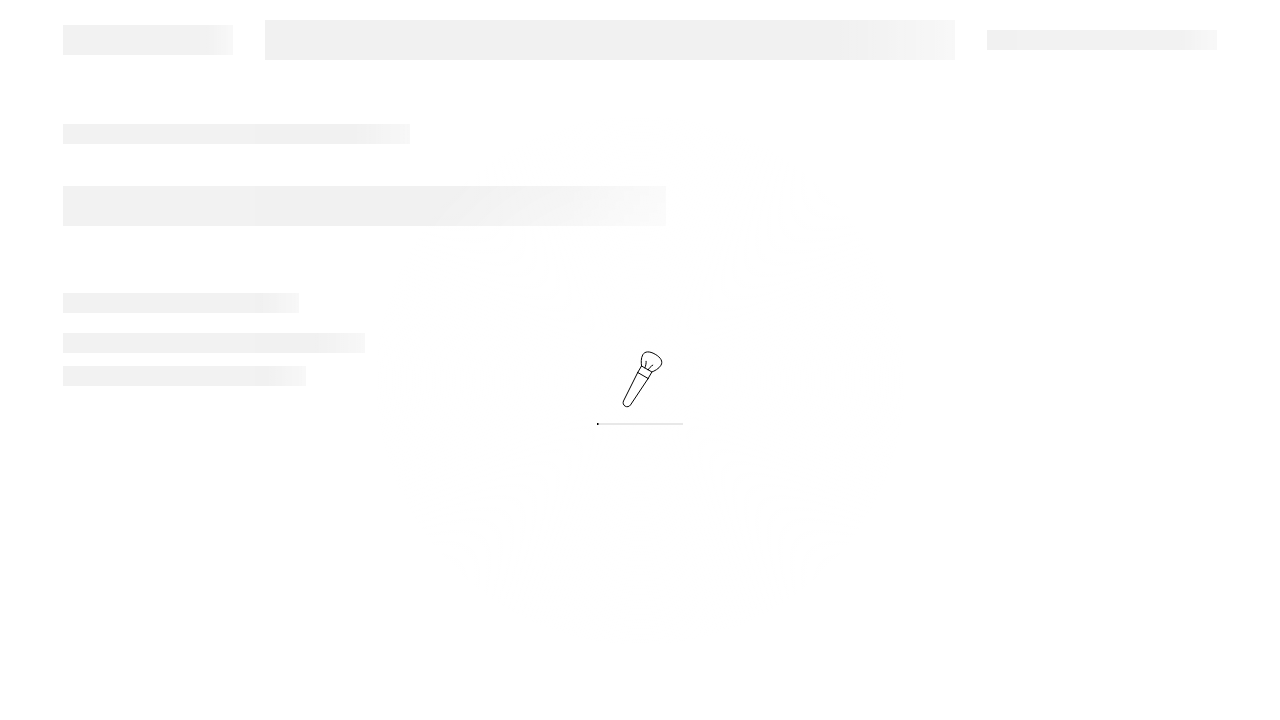

Verified that browser console does not contain SEVERE error messages
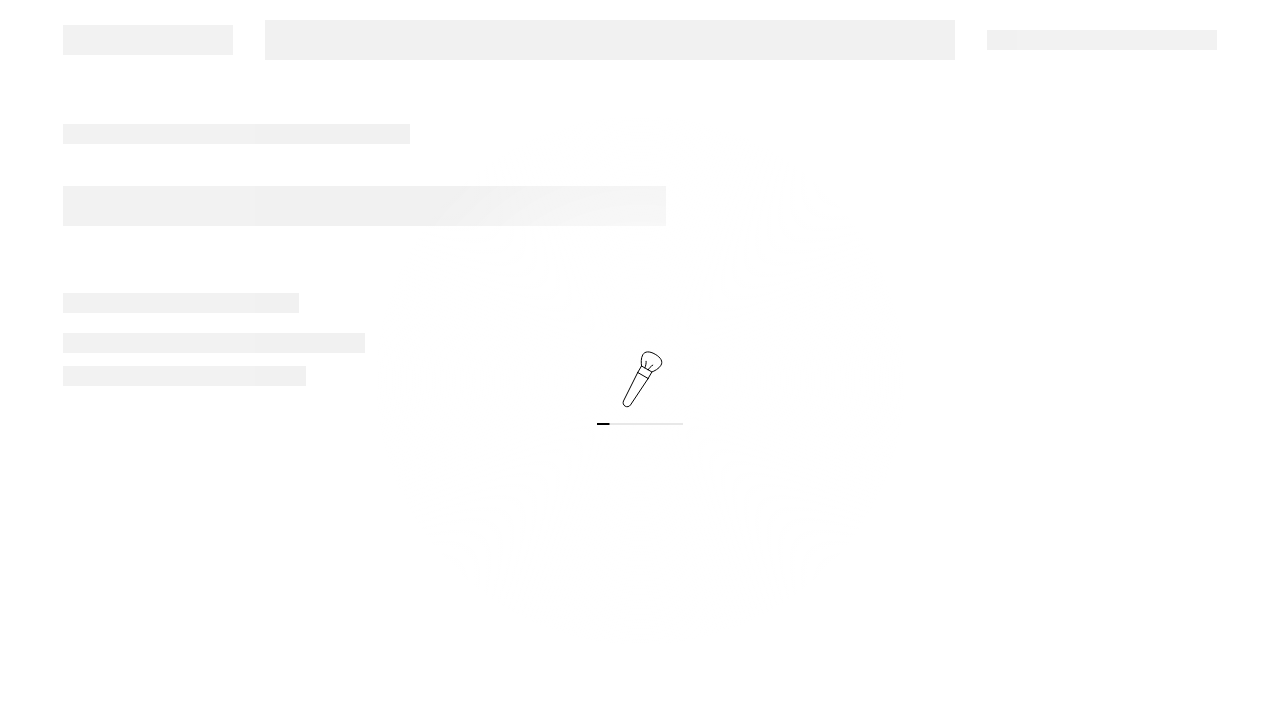

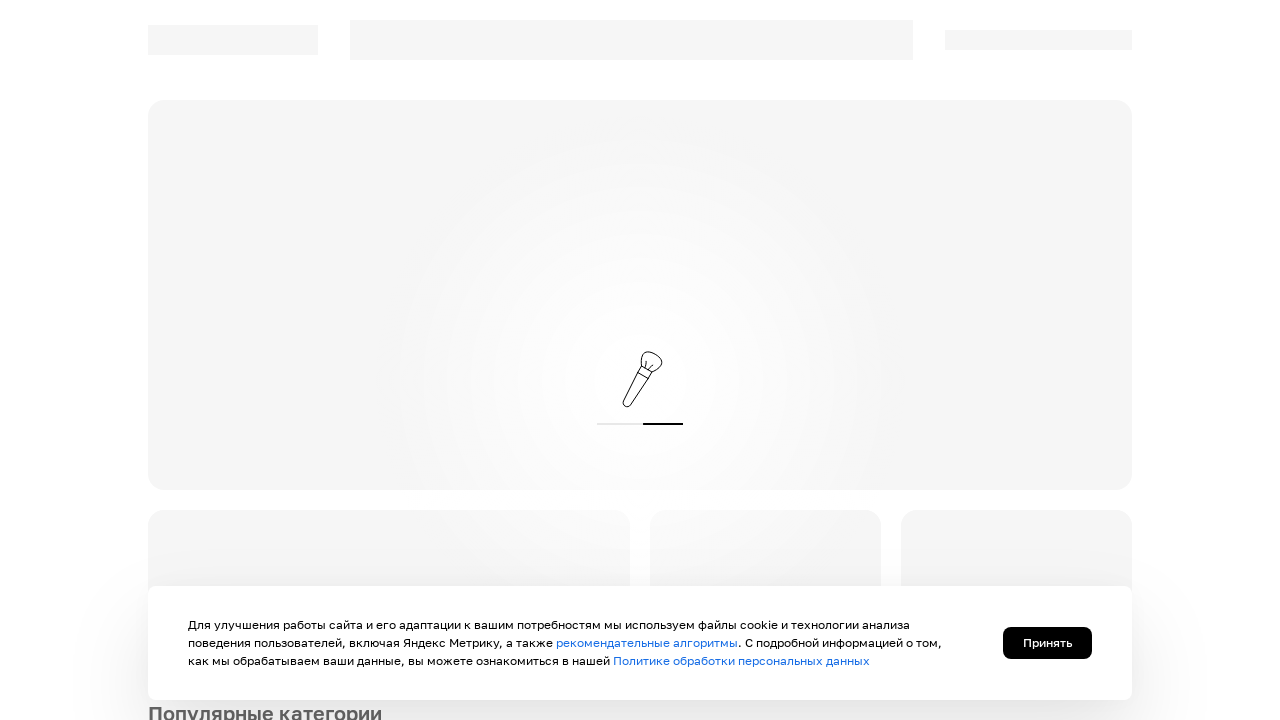